Tests drag and drop functionality on the jQuery UI droppable demo page by switching to an iframe and dragging a source element to a target drop zone.

Starting URL: https://jqueryui.com/droppable/

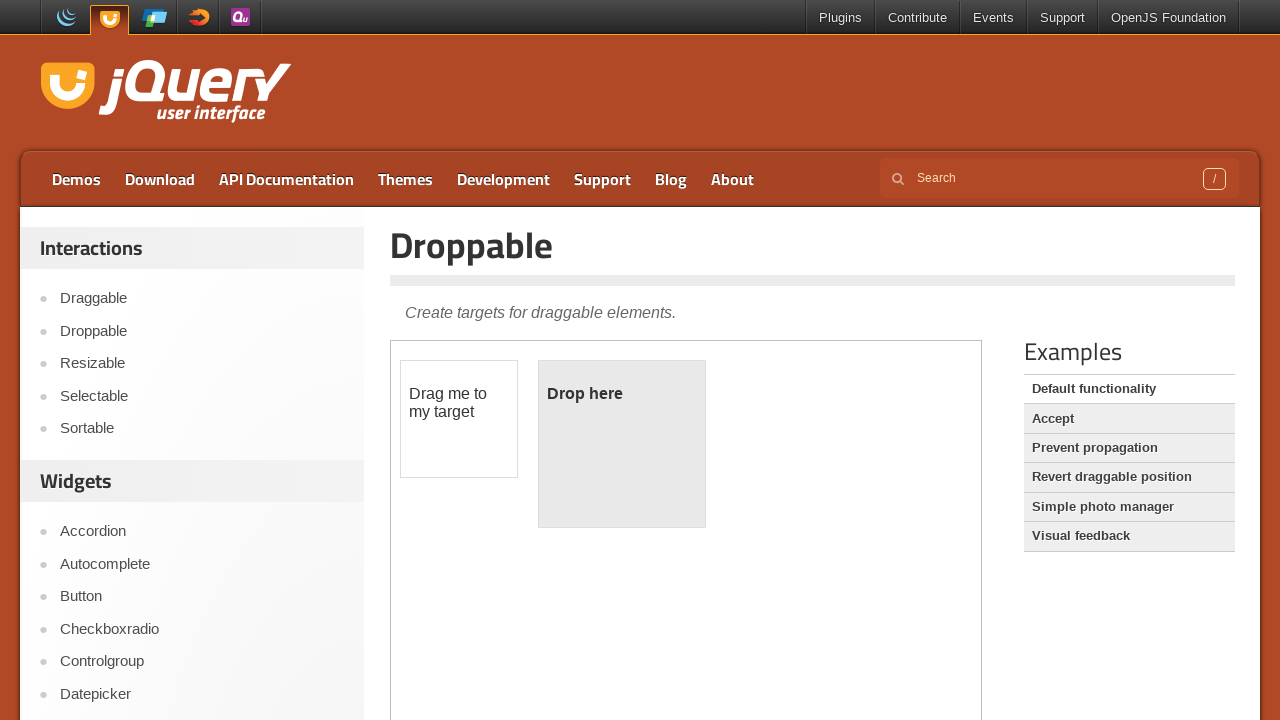

Located the demo iframe
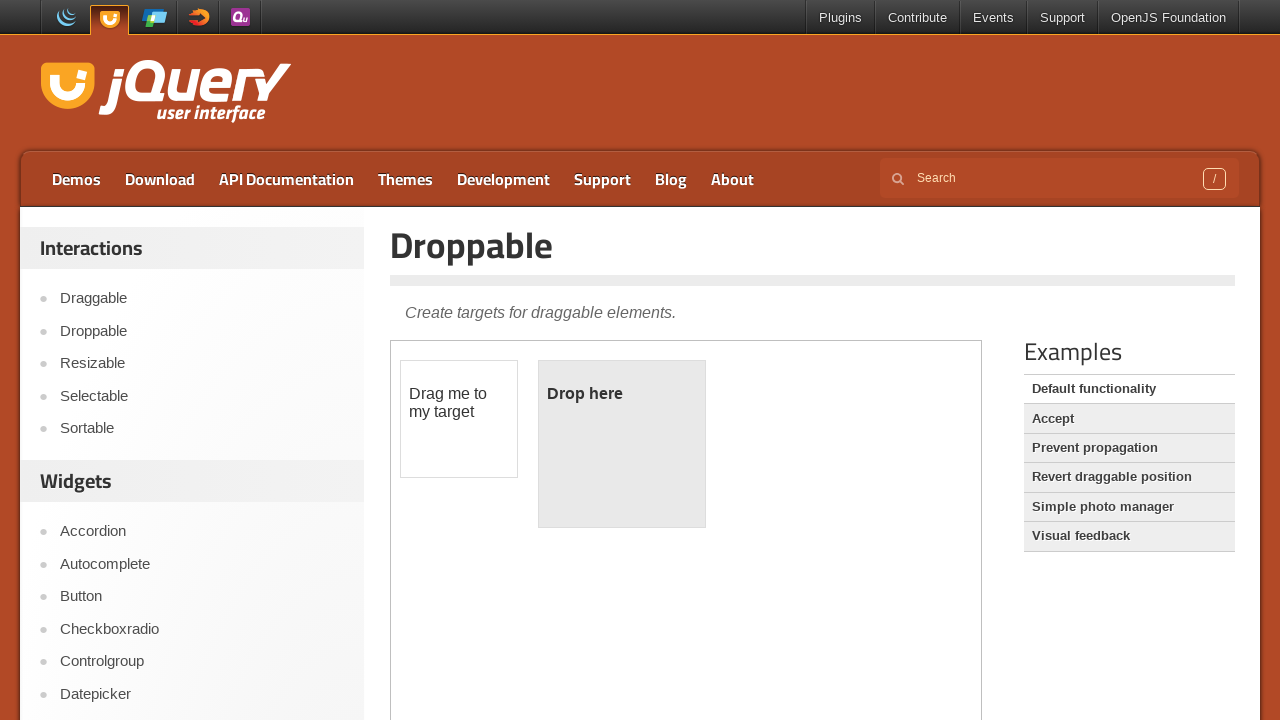

Draggable element is now visible
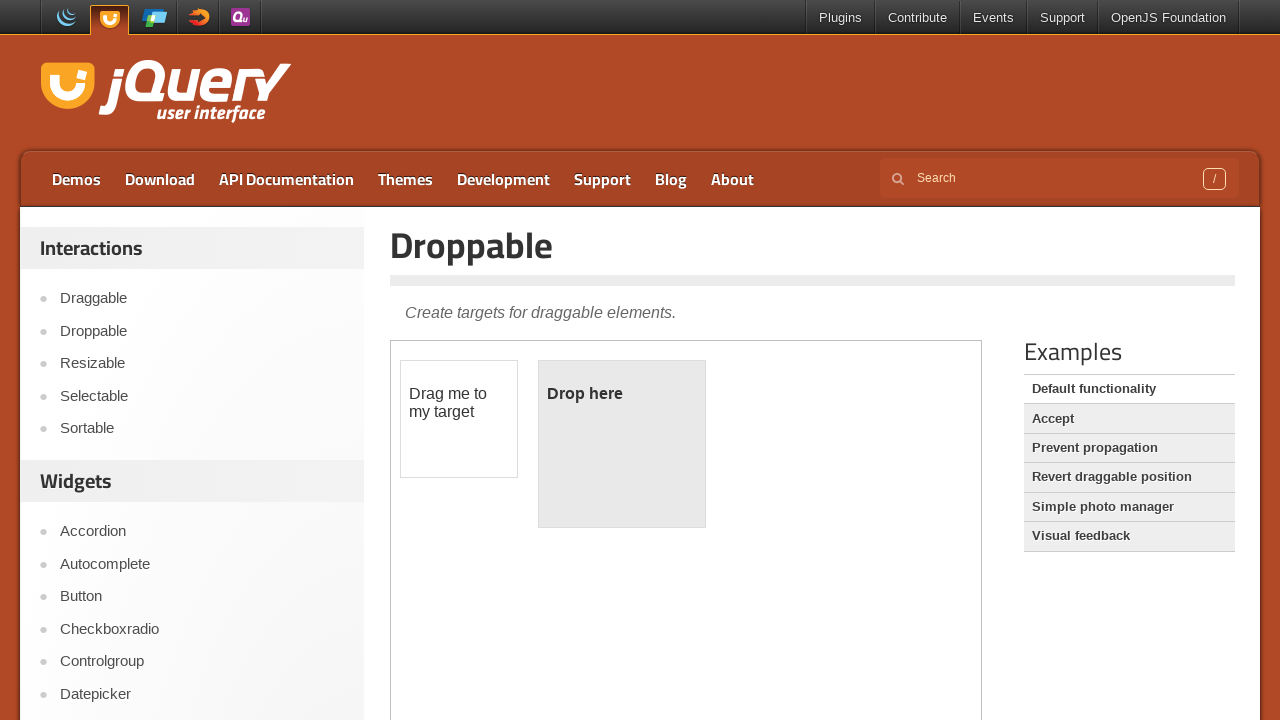

Droppable element is now visible
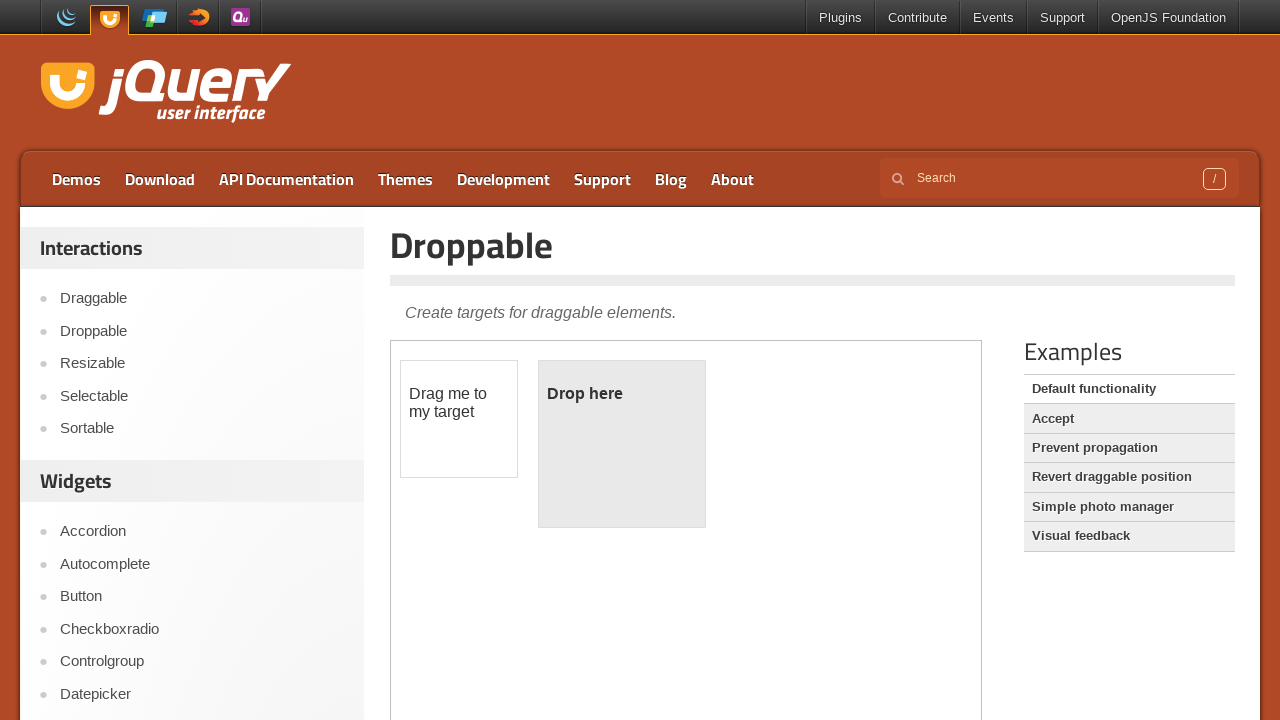

Located the draggable source element
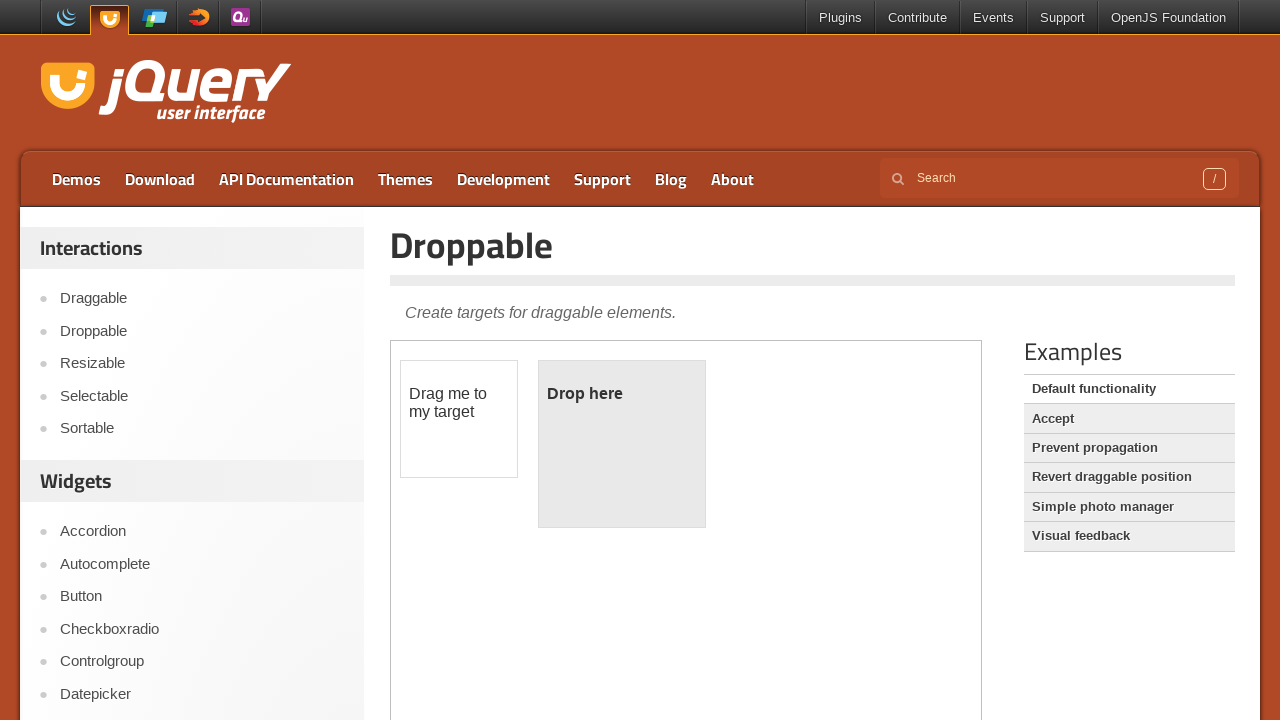

Located the droppable target element
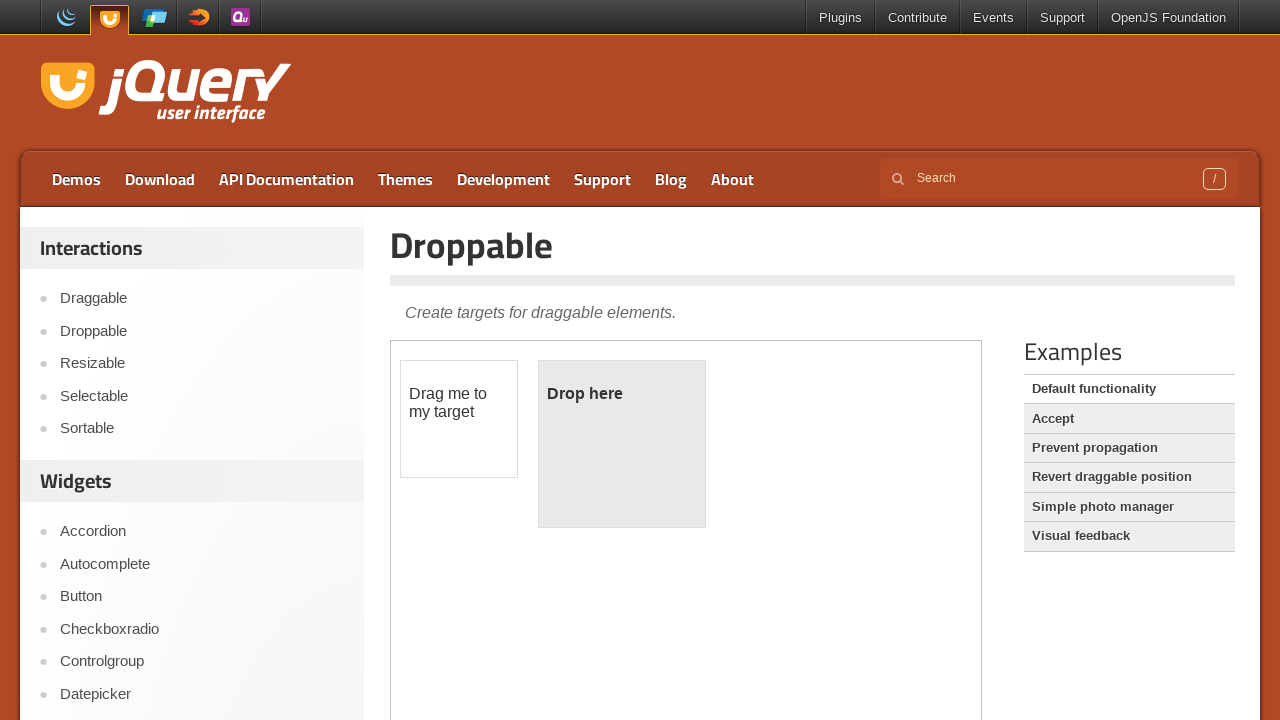

Dragged the source element onto the target drop zone at (622, 444)
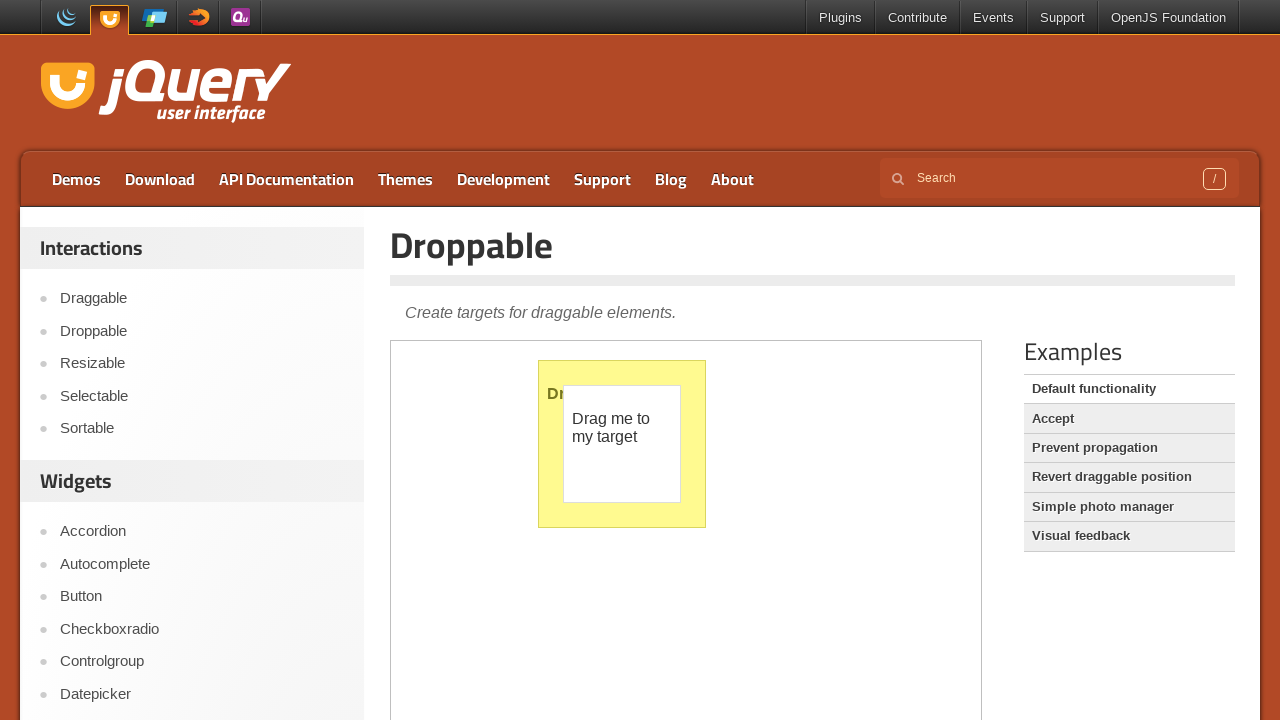

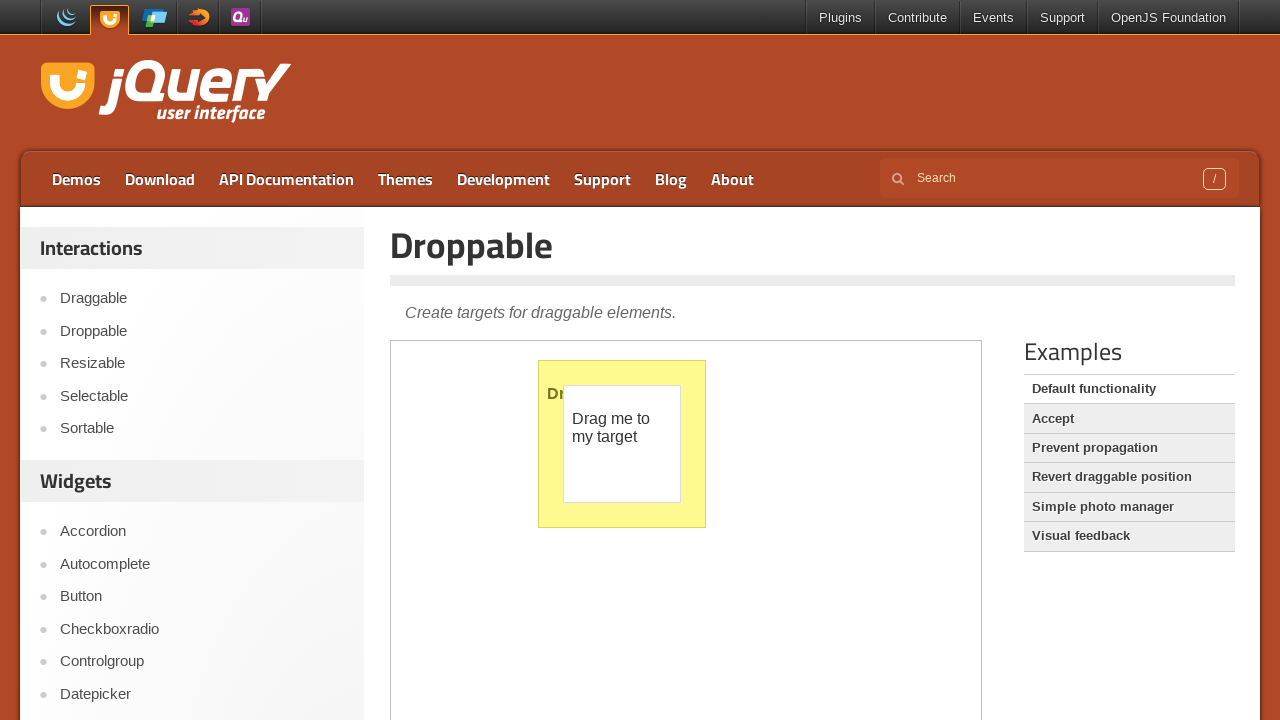